Tests keyboard actions by typing text in the first text area, selecting all with Ctrl+A, copying with Ctrl+C, tabbing to the second text area, and pasting with Ctrl+V to demonstrate copy-paste functionality.

Starting URL: https://text-compare.com/

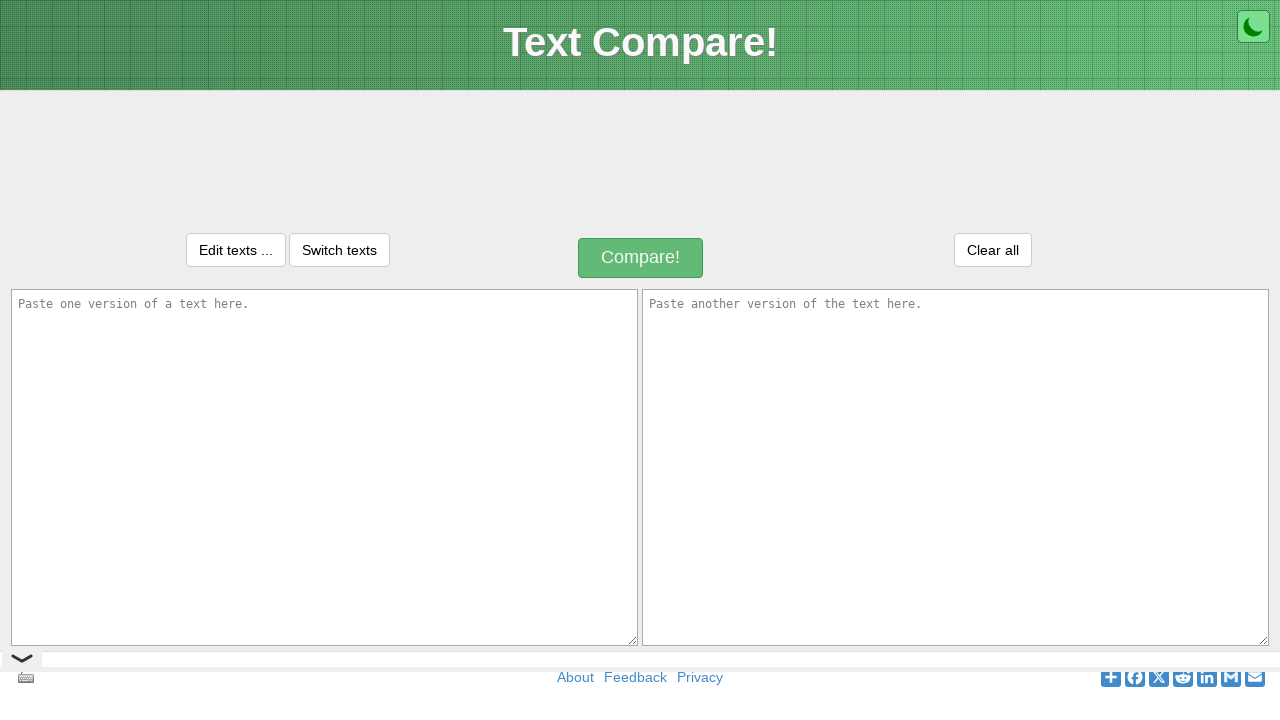

Filled first text area with 'Keyboard actions performed using action class' on #inputText1
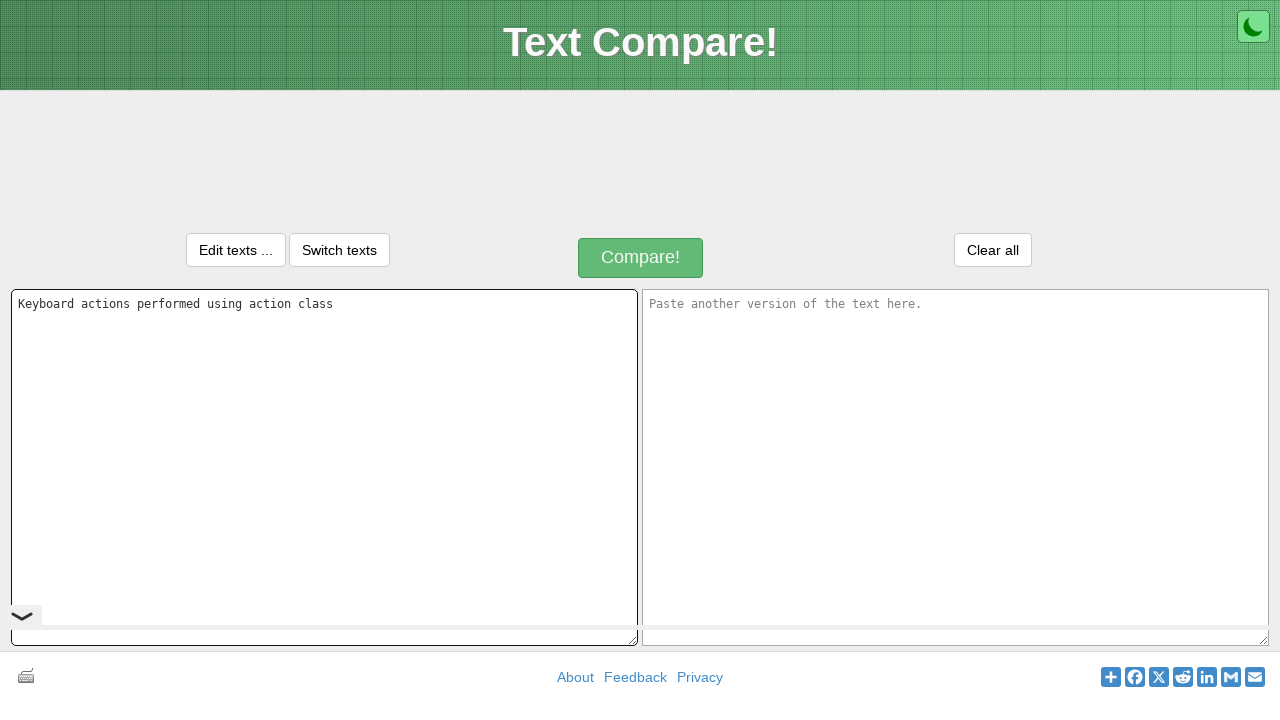

Clicked first text area to ensure focus at (324, 467) on #inputText1
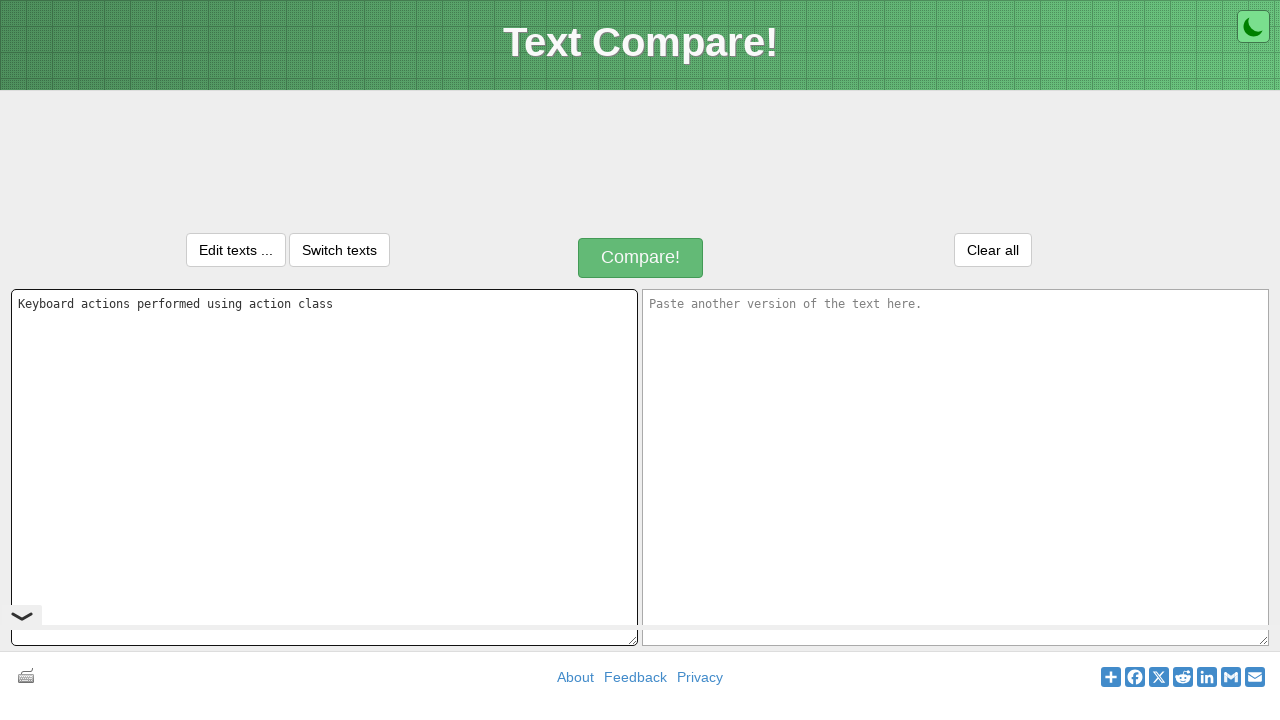

Selected all text in first text area with Ctrl+A
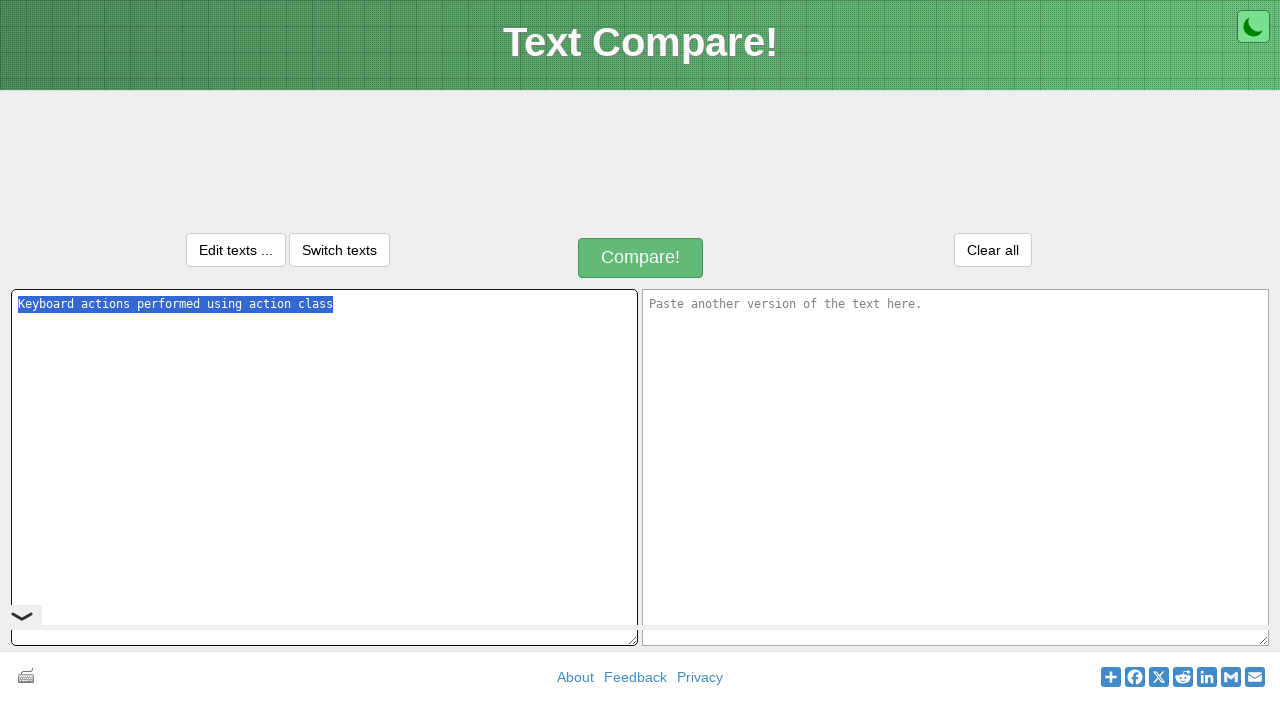

Copied selected text with Ctrl+C
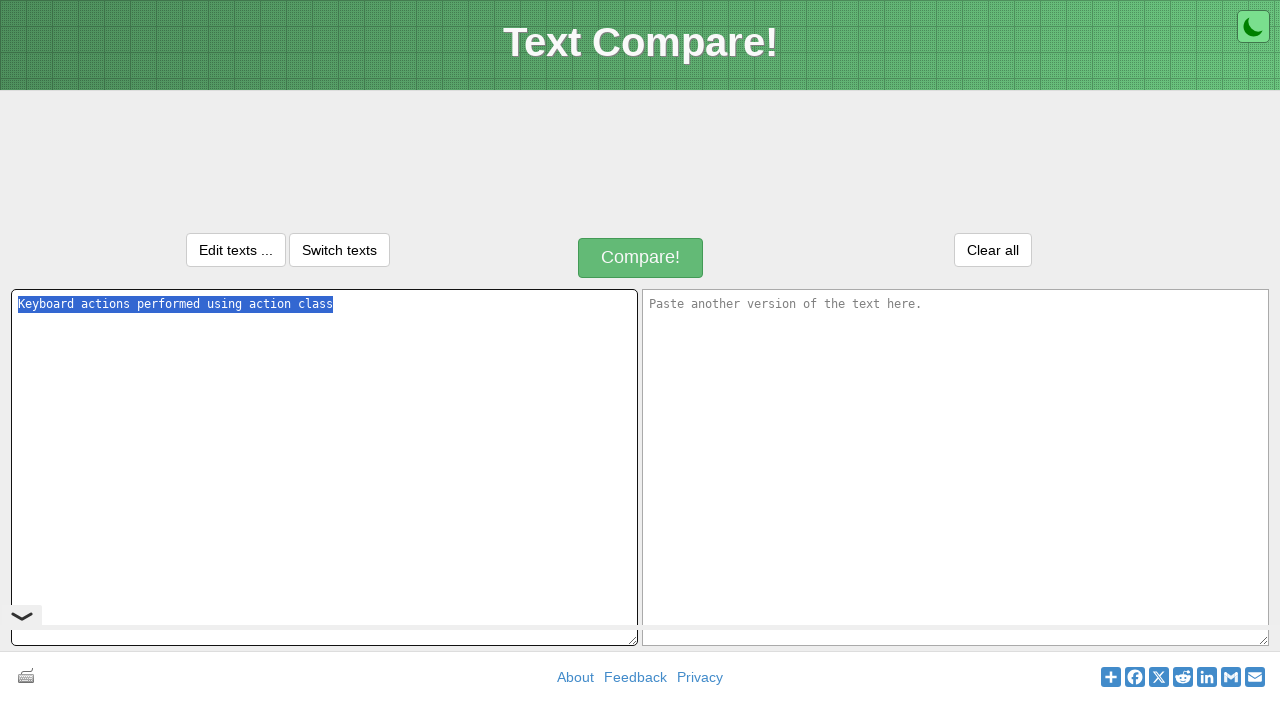

Tabbed to second text area
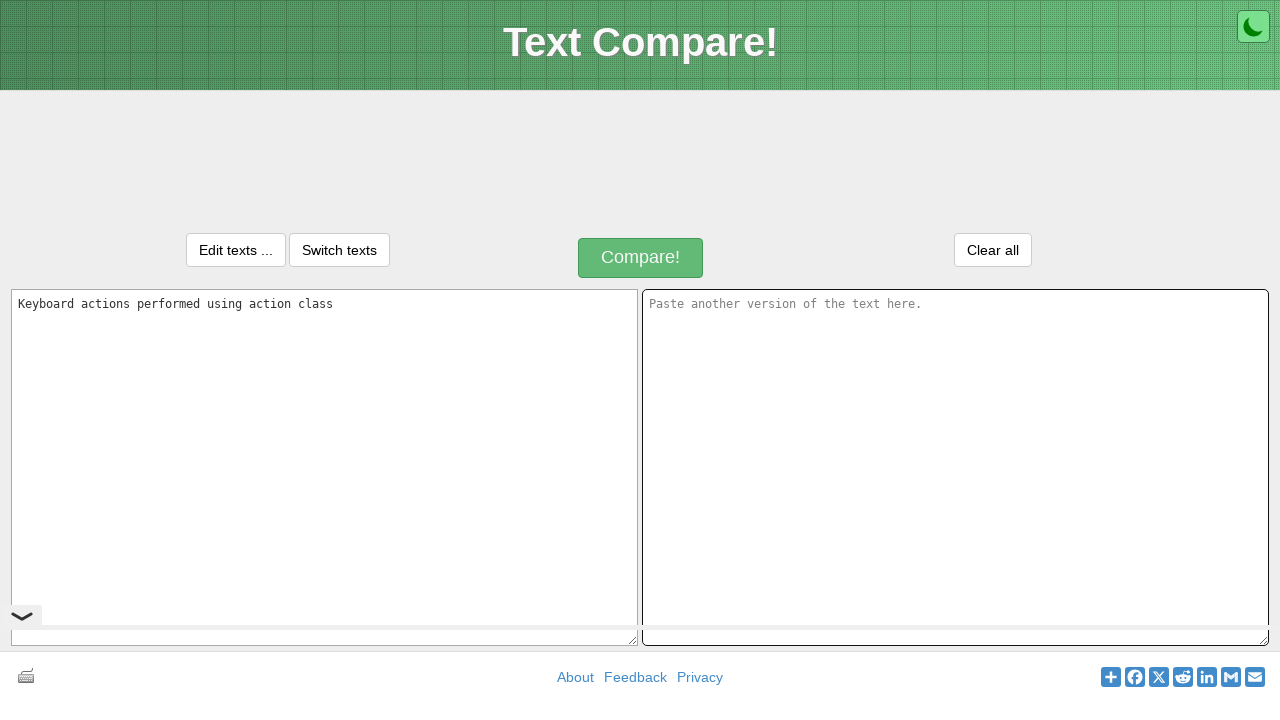

Pasted text into second text area with Ctrl+V
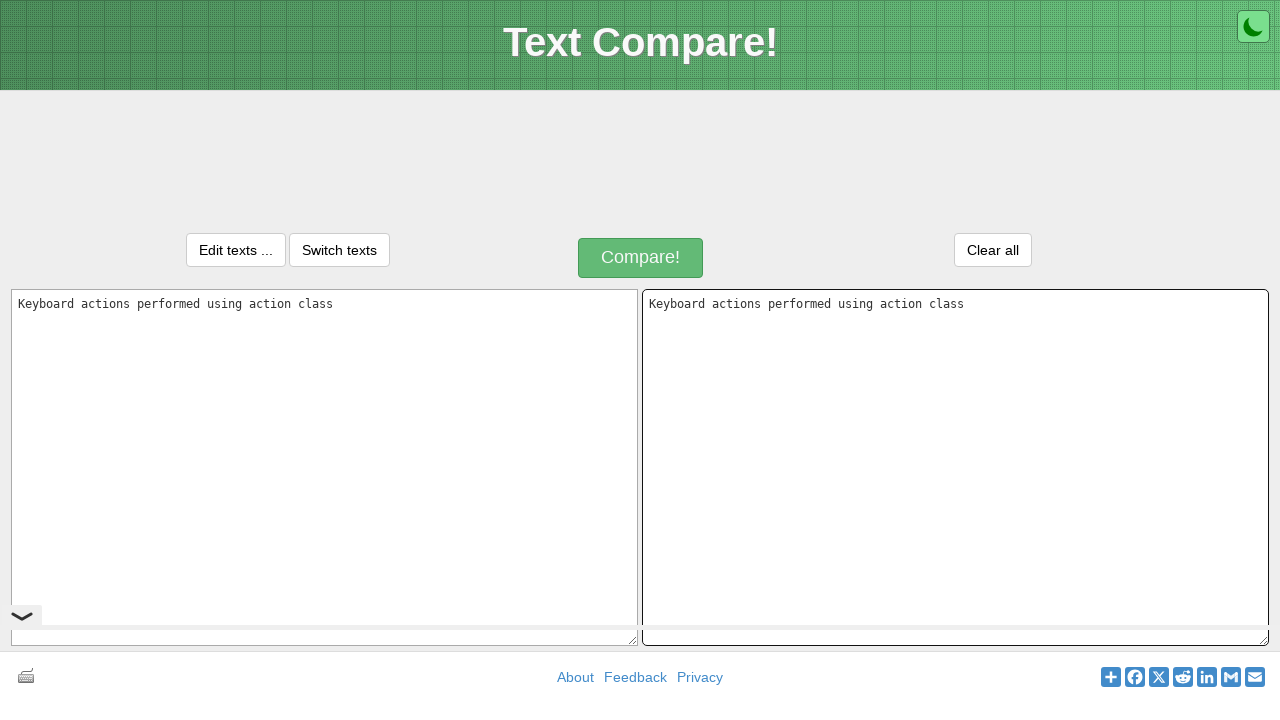

Waited 1 second to verify paste action completed
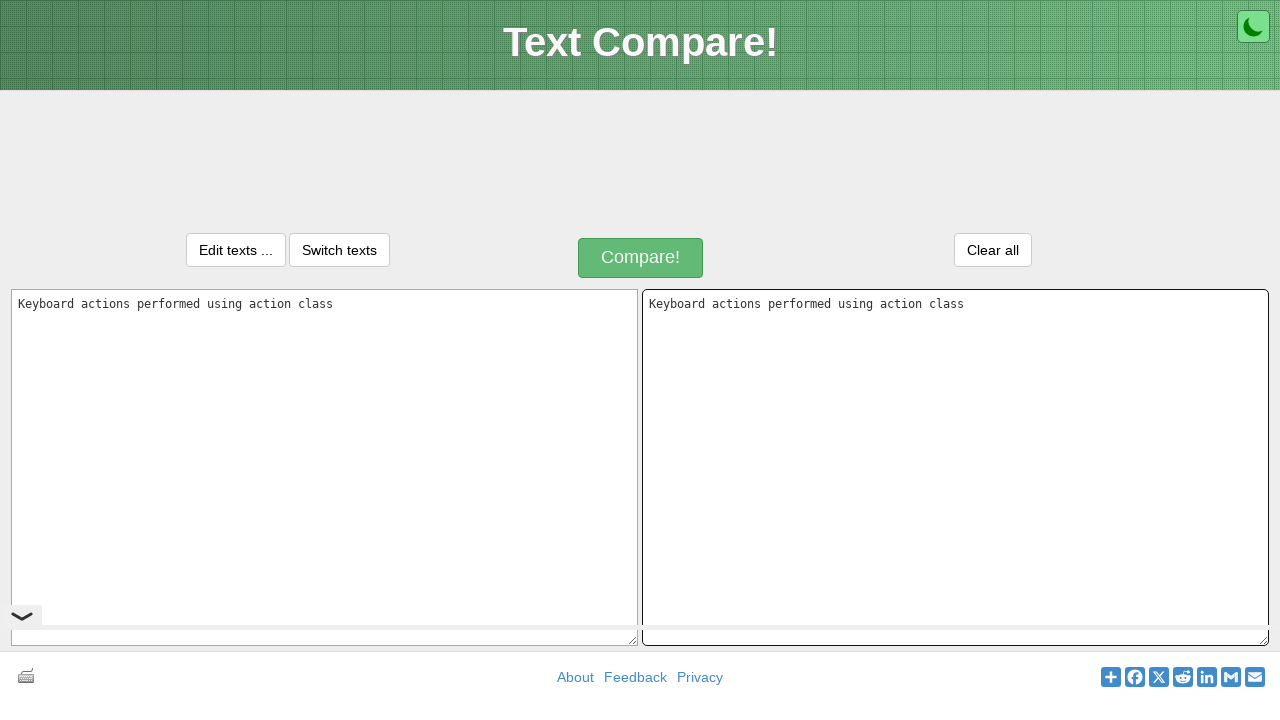

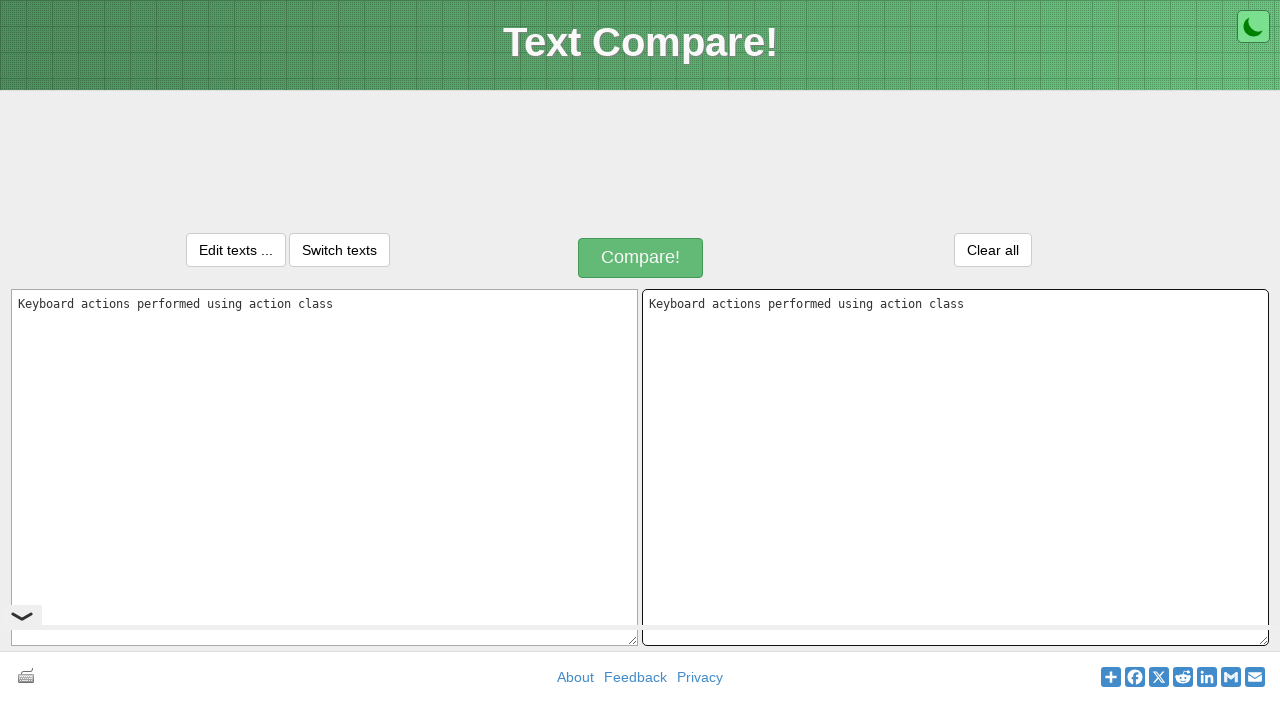